Tests dropdown selection functionality by selecting "Demo2" option using visible text from a dropdown element

Starting URL: https://grotechminds.com/dropdown/

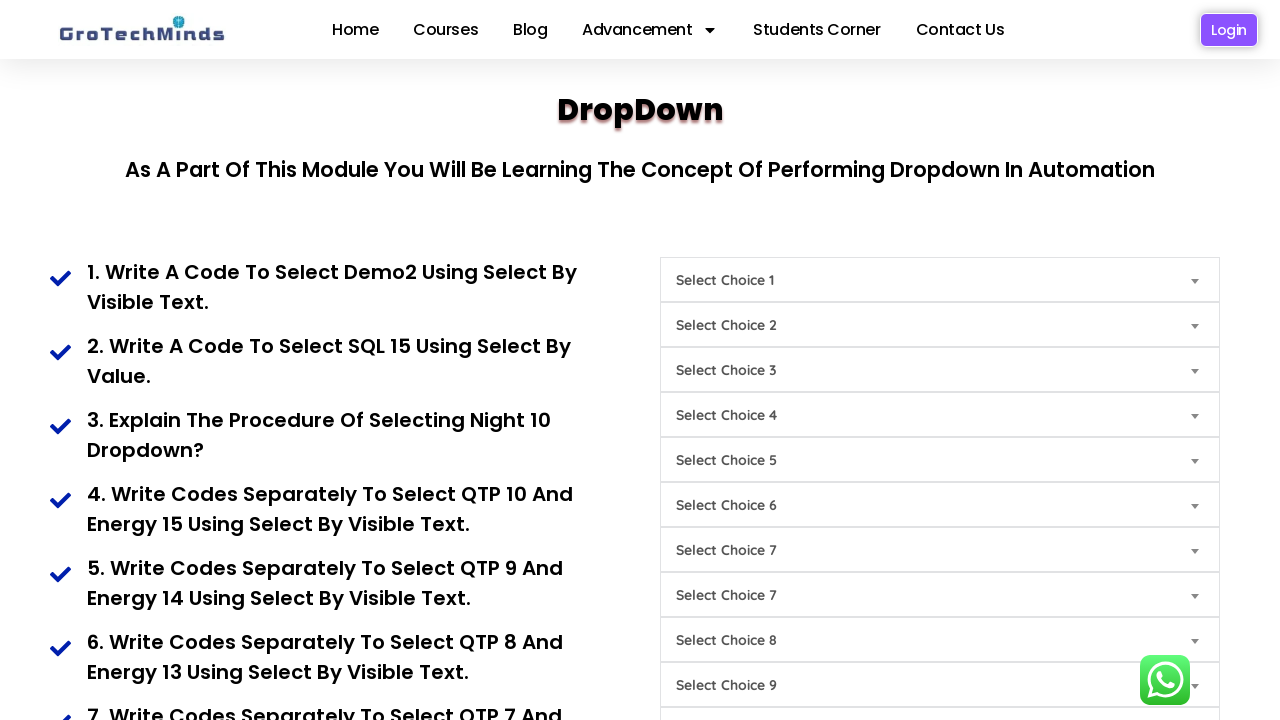

Selected 'Demo2' option from dropdown by visible text on #Choice1
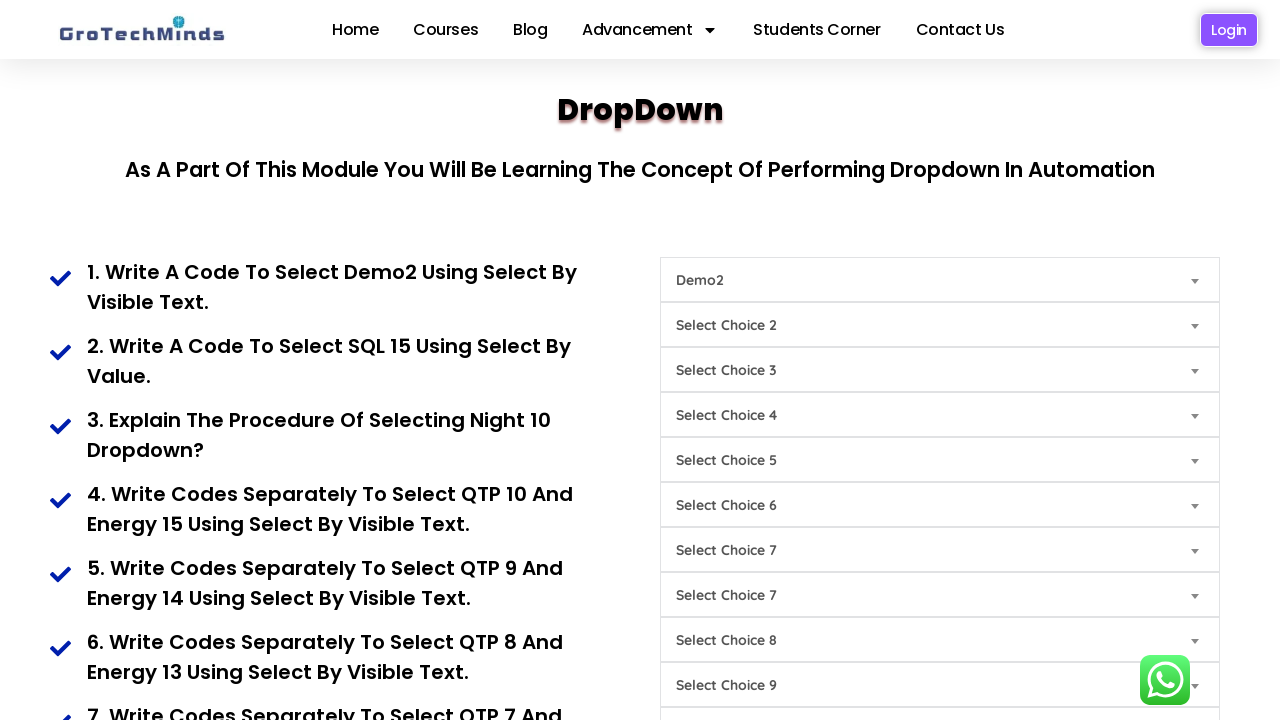

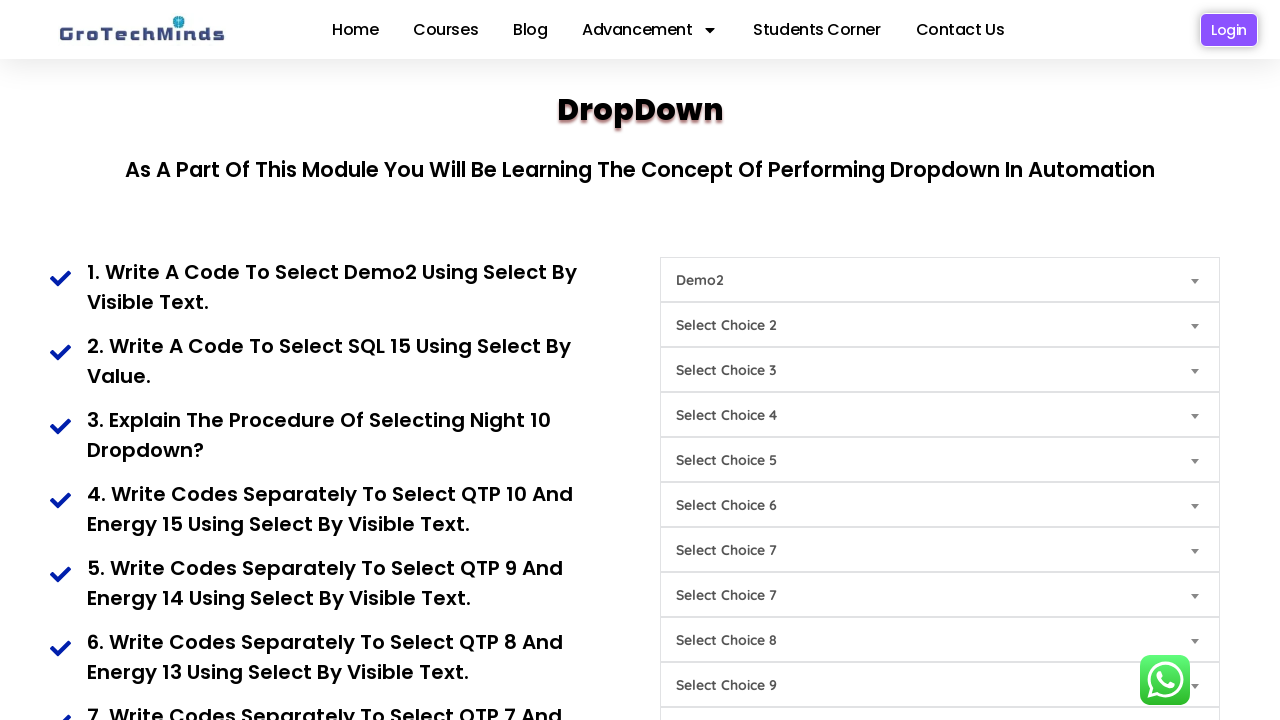